Tests the search/filter functionality on a product offers page by entering "Rice" in the search field and verifying filtered results

Starting URL: https://rahulshettyacademy.com/seleniumPractise/#/offers

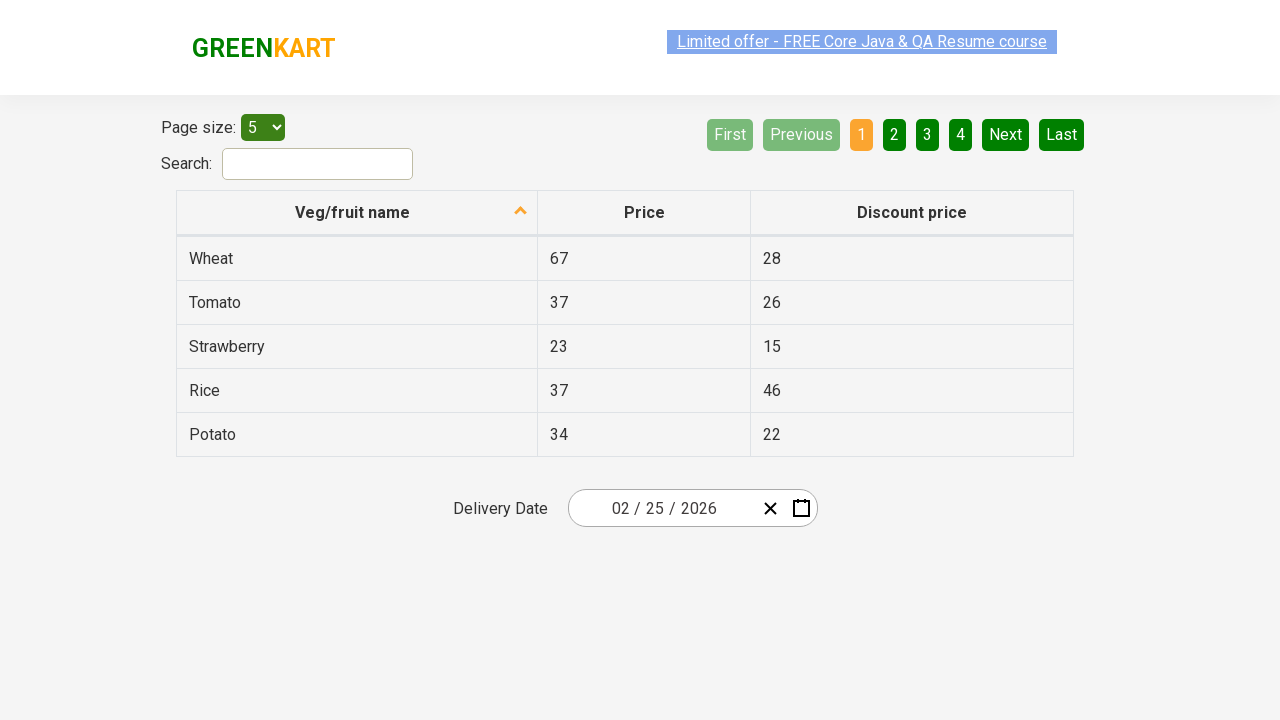

Filled search field with 'Rice' on #search-field
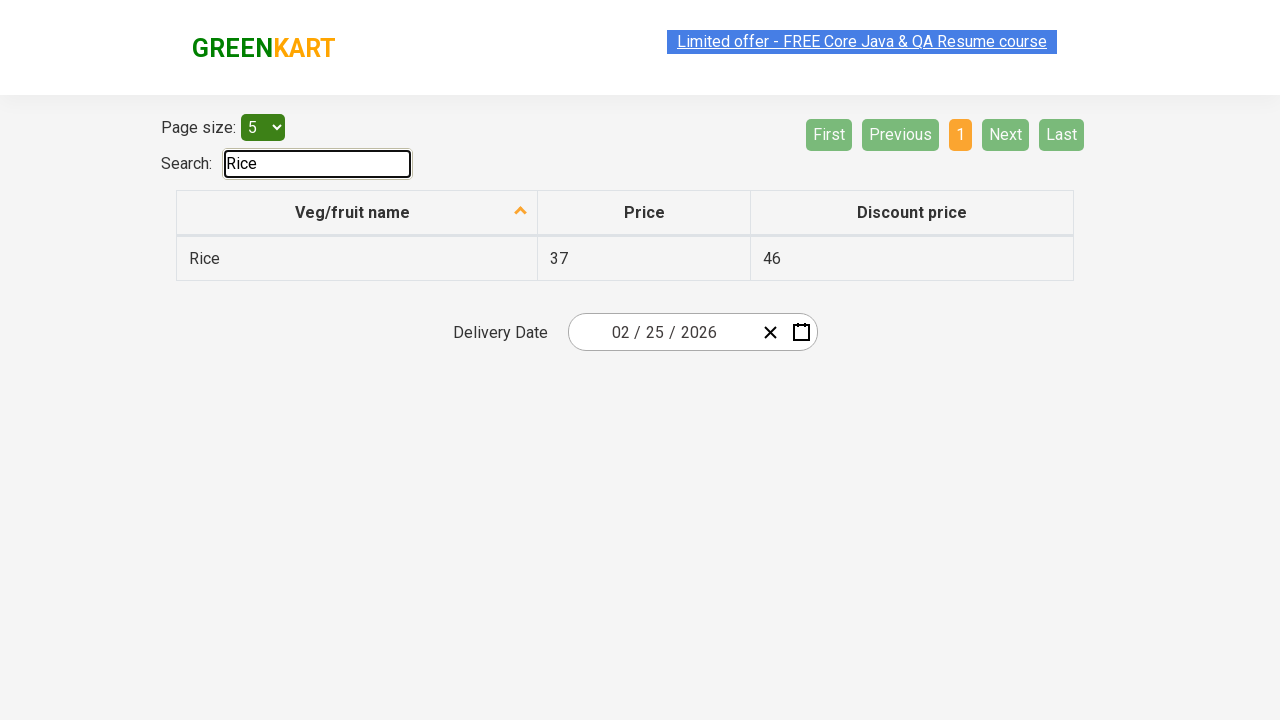

Waited 1000ms for filter to apply
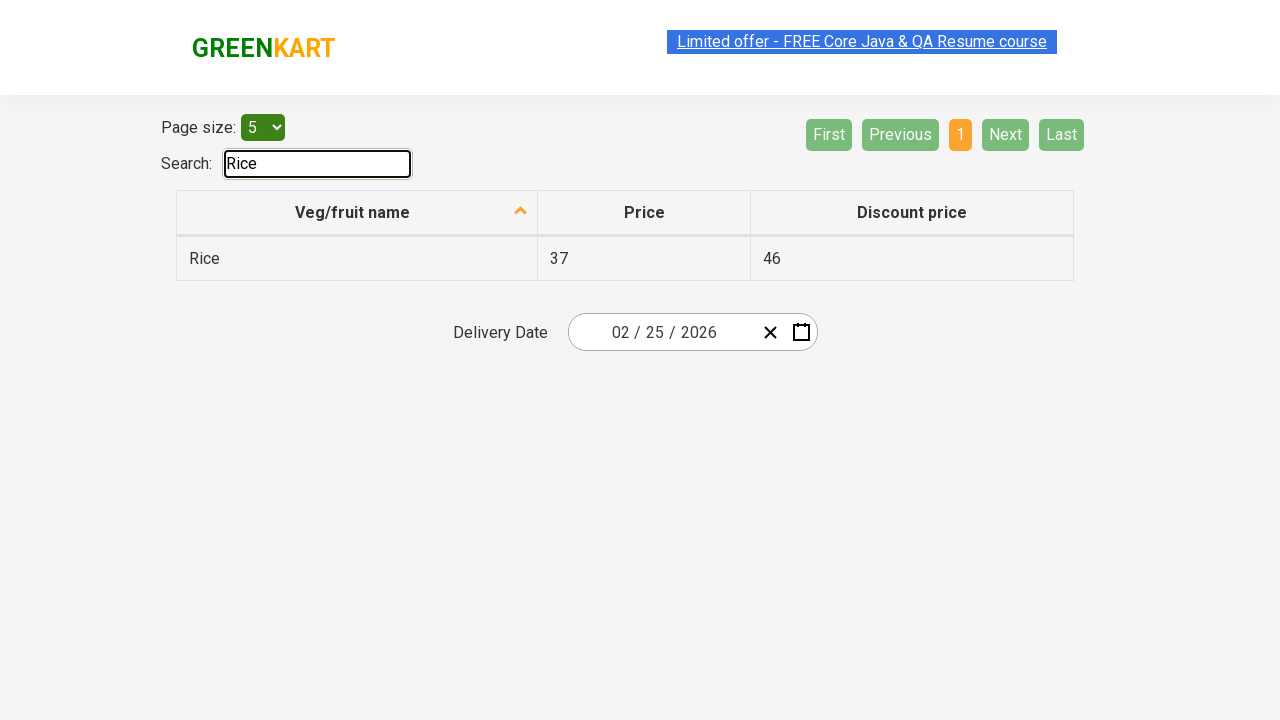

Retrieved all filtered items from table
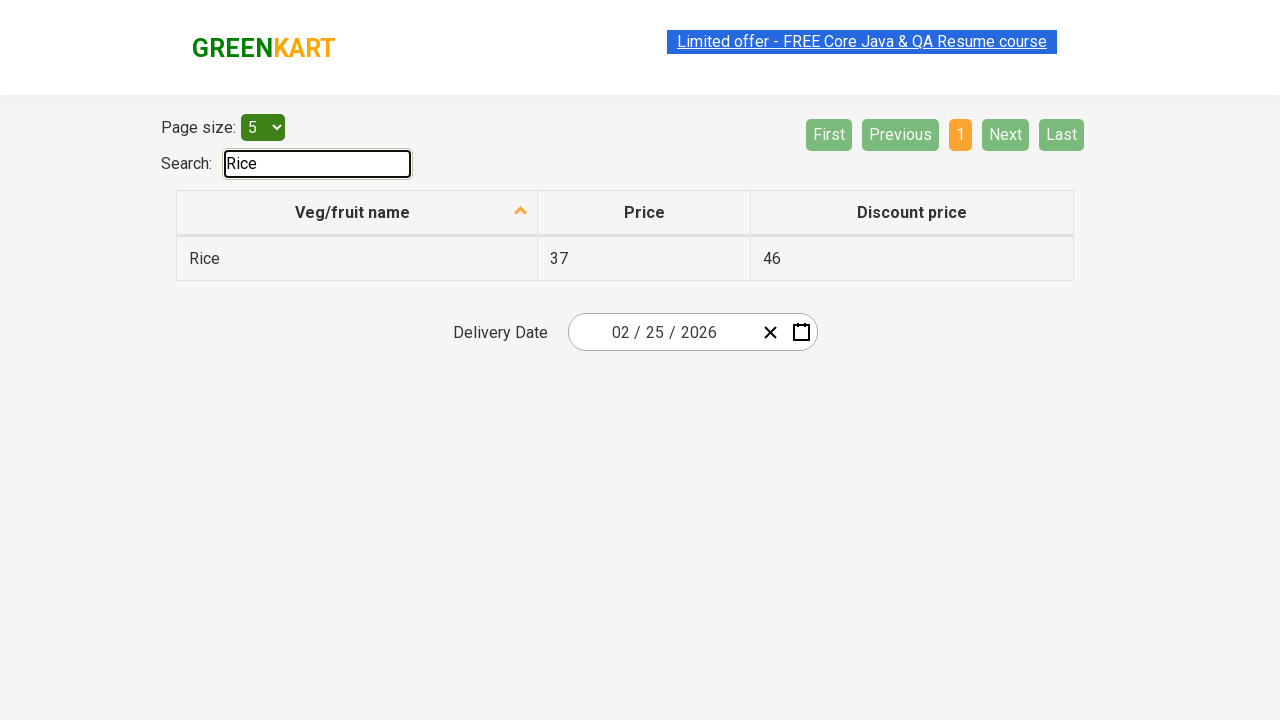

Verified filtered item contains 'Rice': Rice
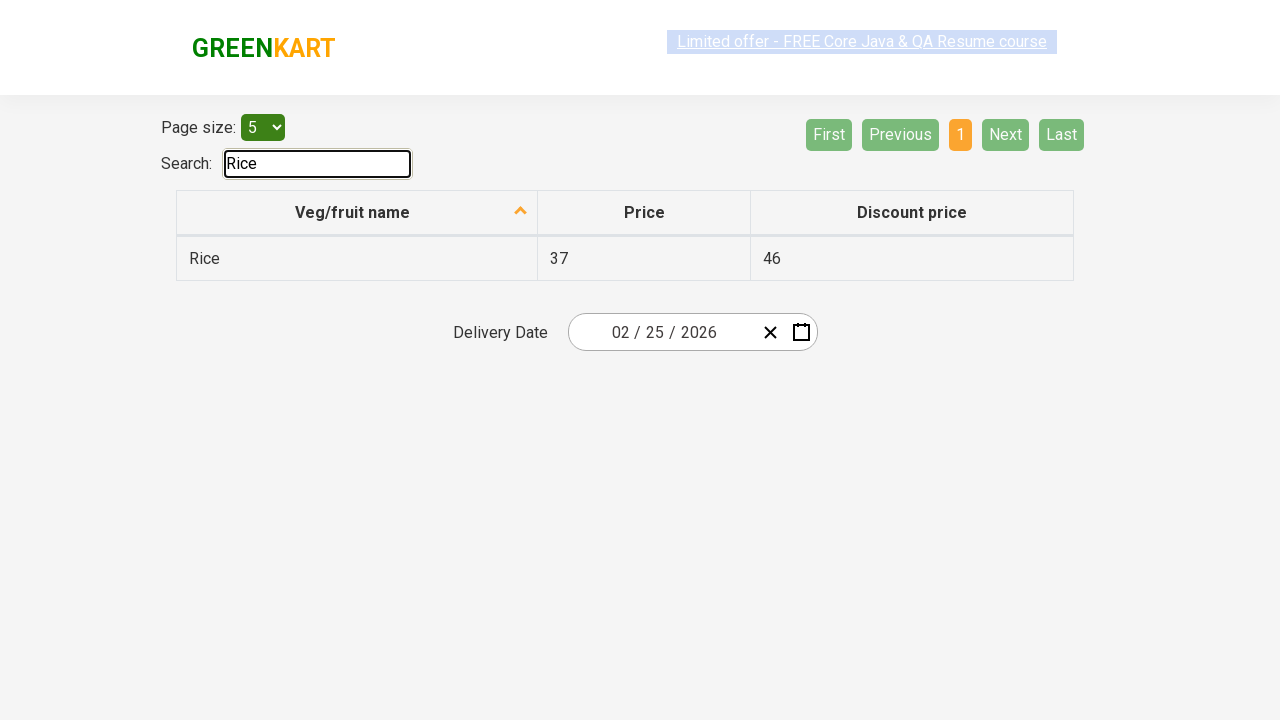

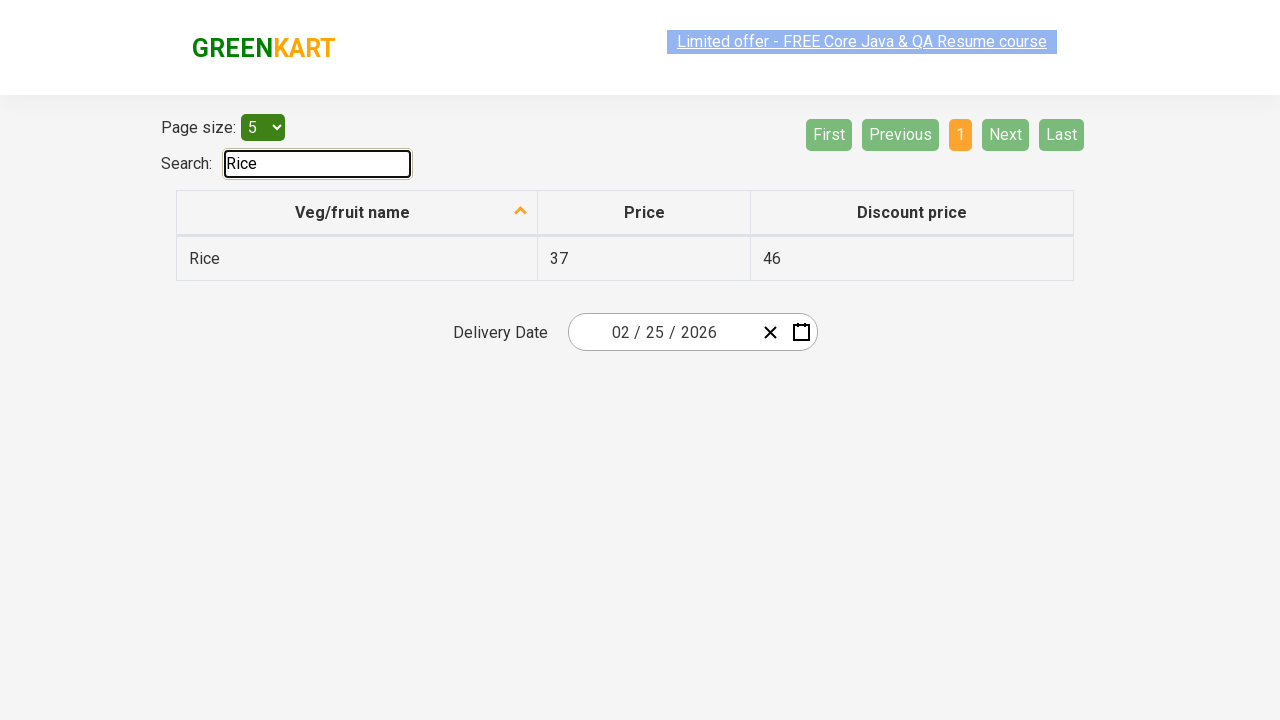